Tests user registration flow by navigating to registration page, filling out all required fields including personal information, and submitting the registration form

Starting URL: https://parabank.parasoft.com/parabank/index.htm

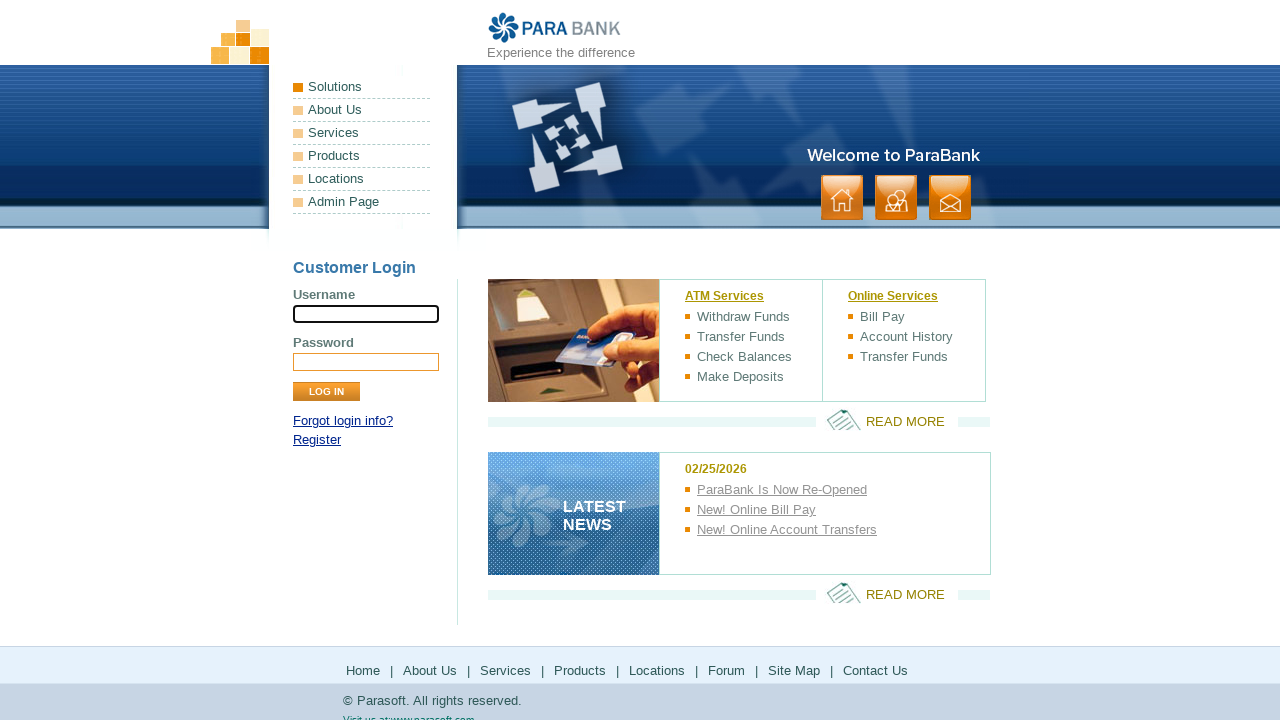

Clicked on Register link to navigate to registration page at (317, 440) on a[href*='register']
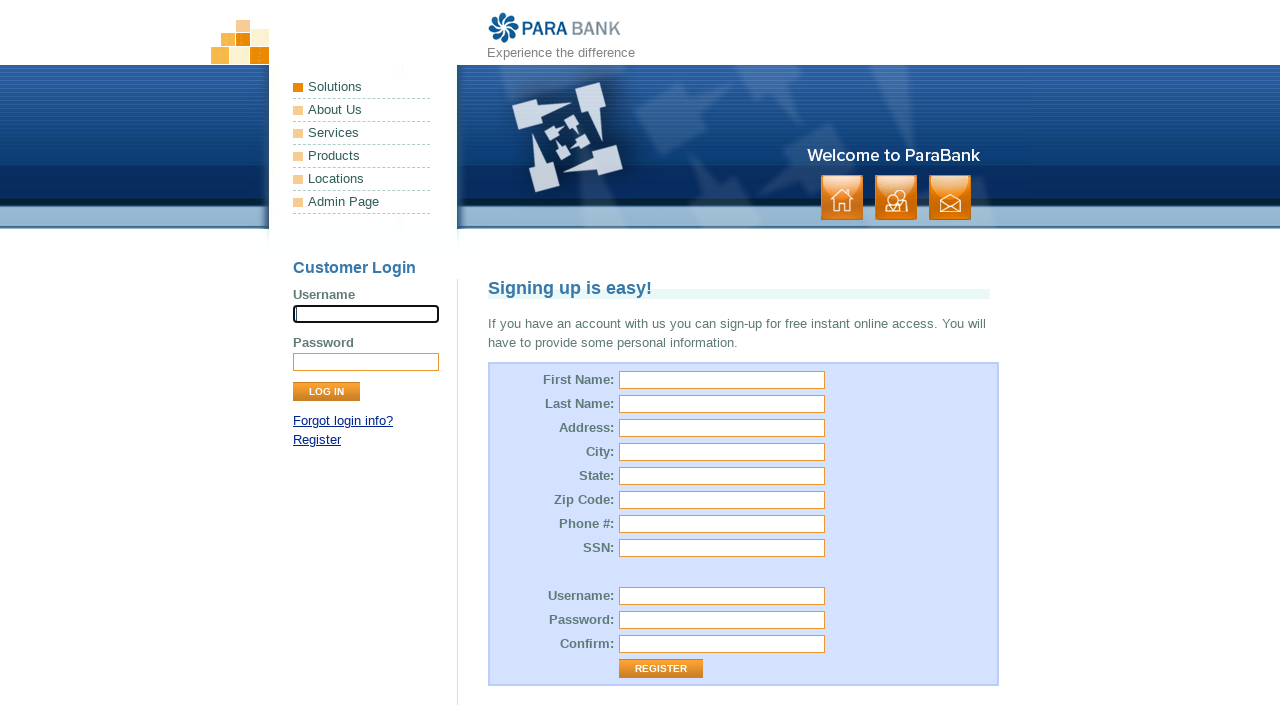

Filled first name field with 'Prueba' on input[name='customer.firstName']
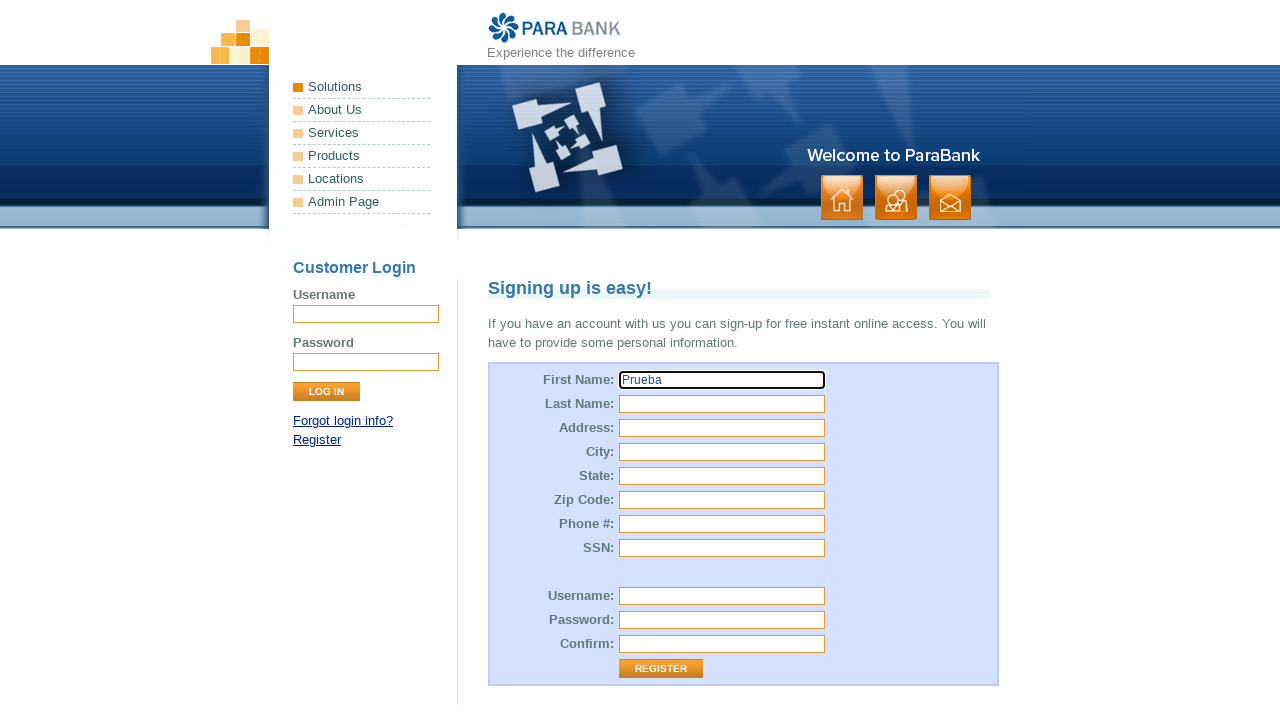

Filled last name field with 'UNO' on input[name='customer.lastName']
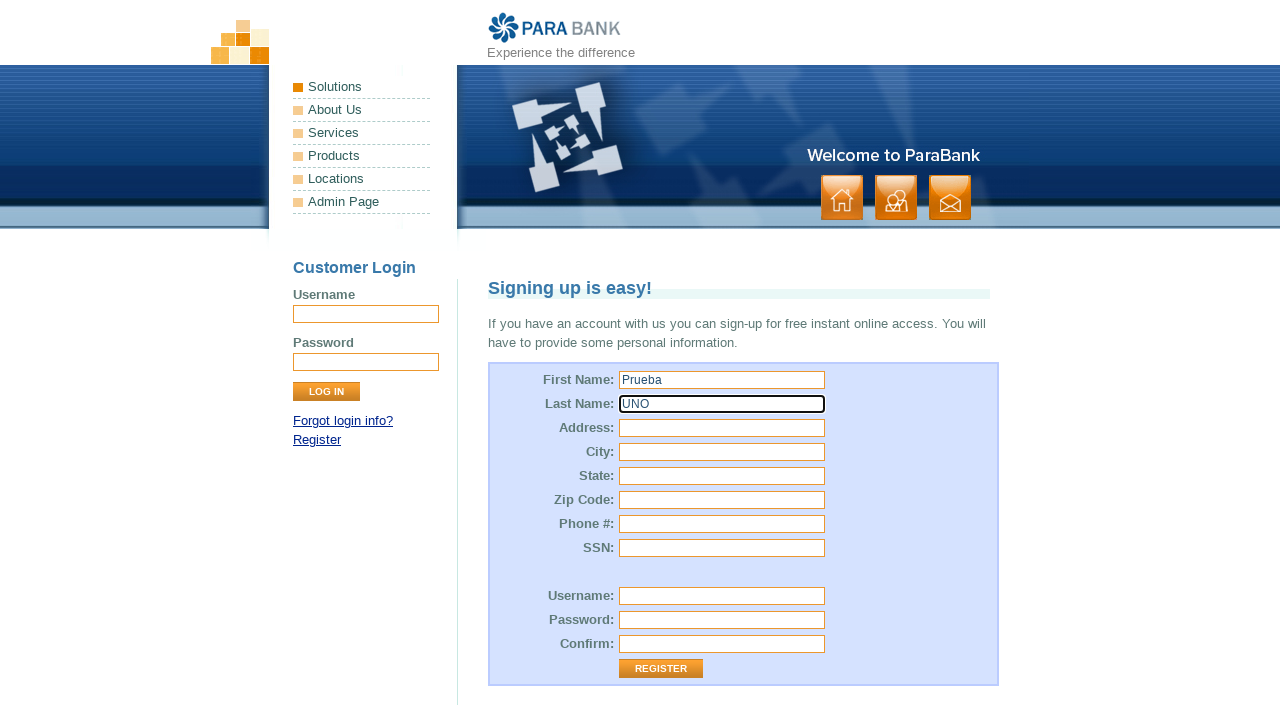

Filled street address field with 'adressdeprueba' on input[name='customer.address.street']
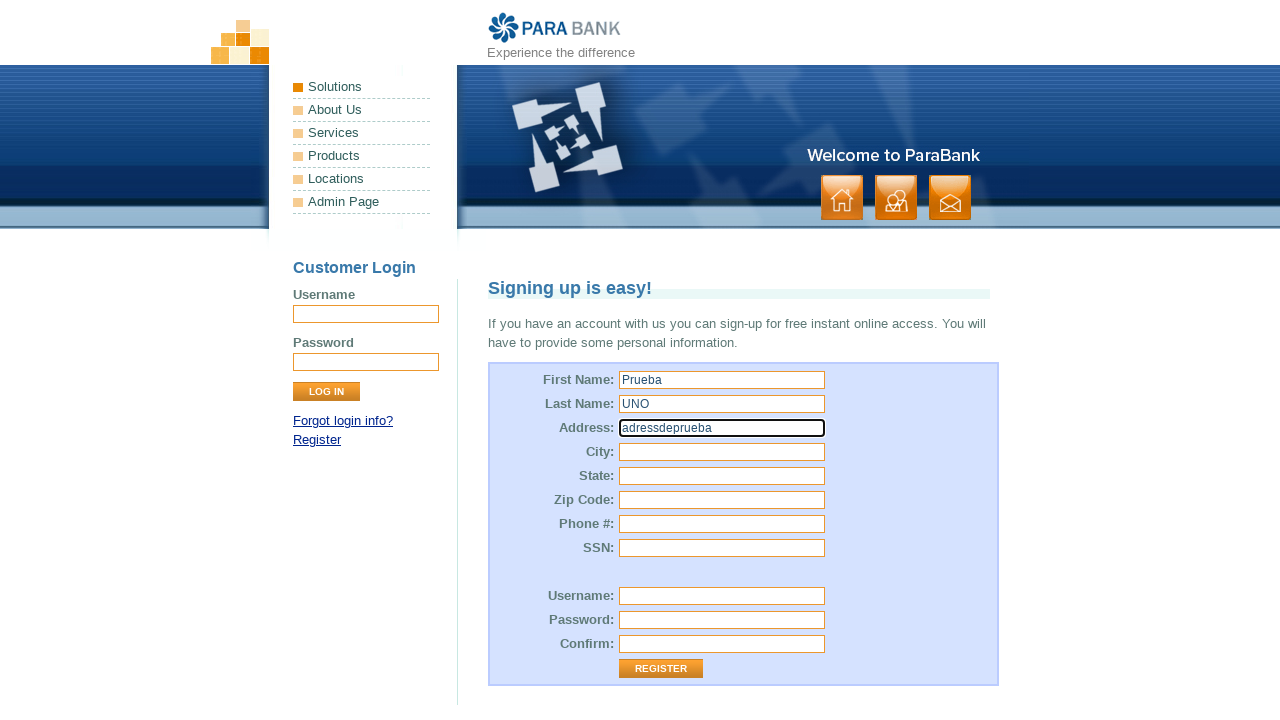

Filled city field with 'ciudad1' on input[name='customer.address.city']
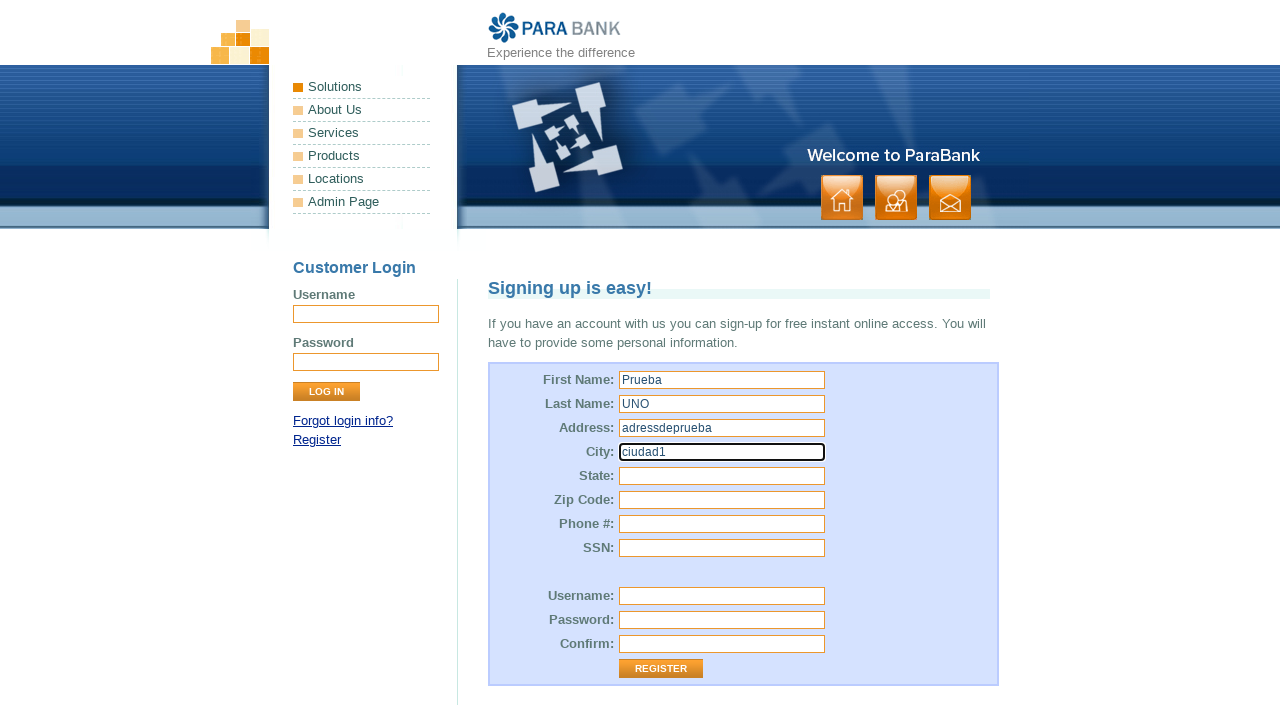

Filled state field with 'estados' on input[name='customer.address.state']
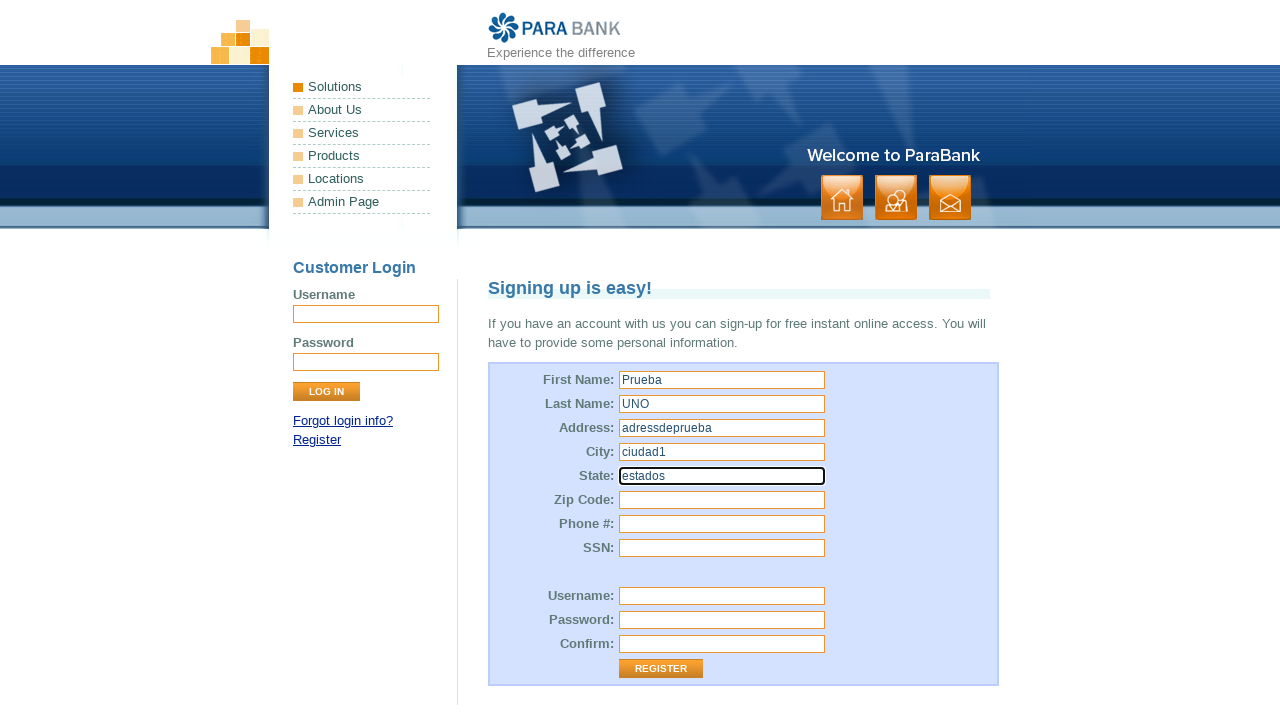

Filled zip code field with '22' on input[name='customer.address.zipCode']
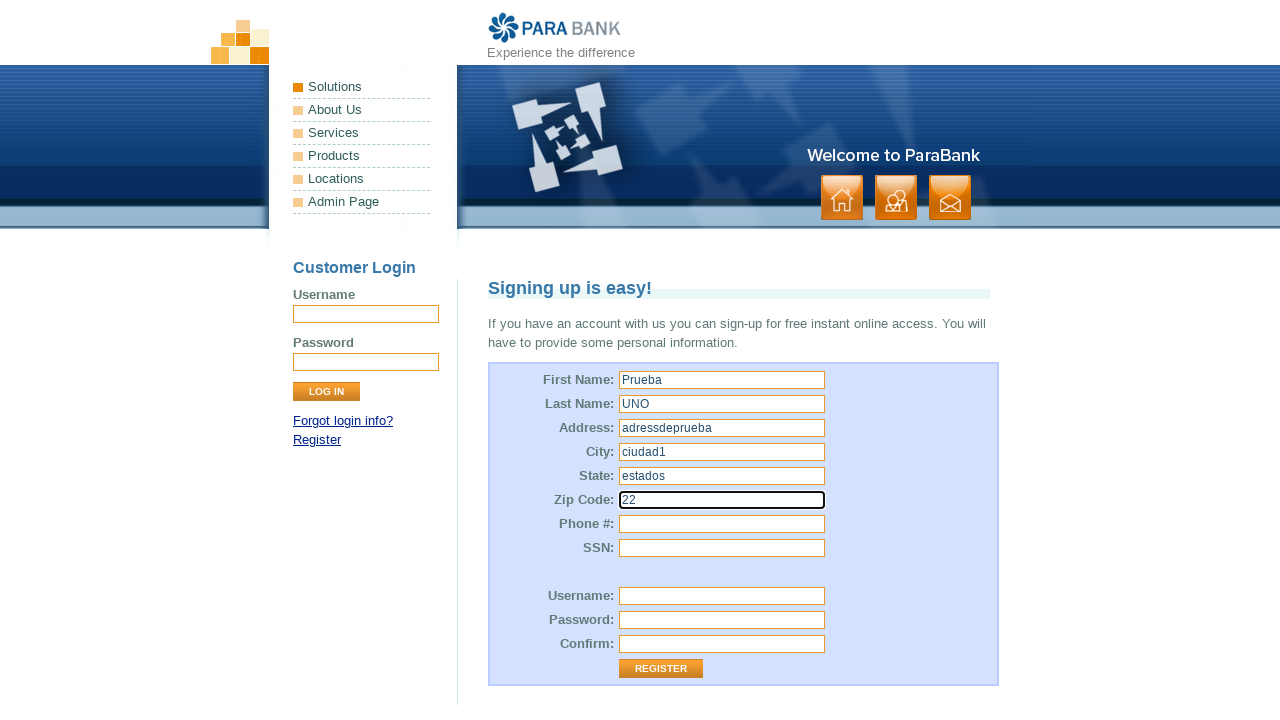

Filled phone number field with '123456' on input[name='customer.phoneNumber']
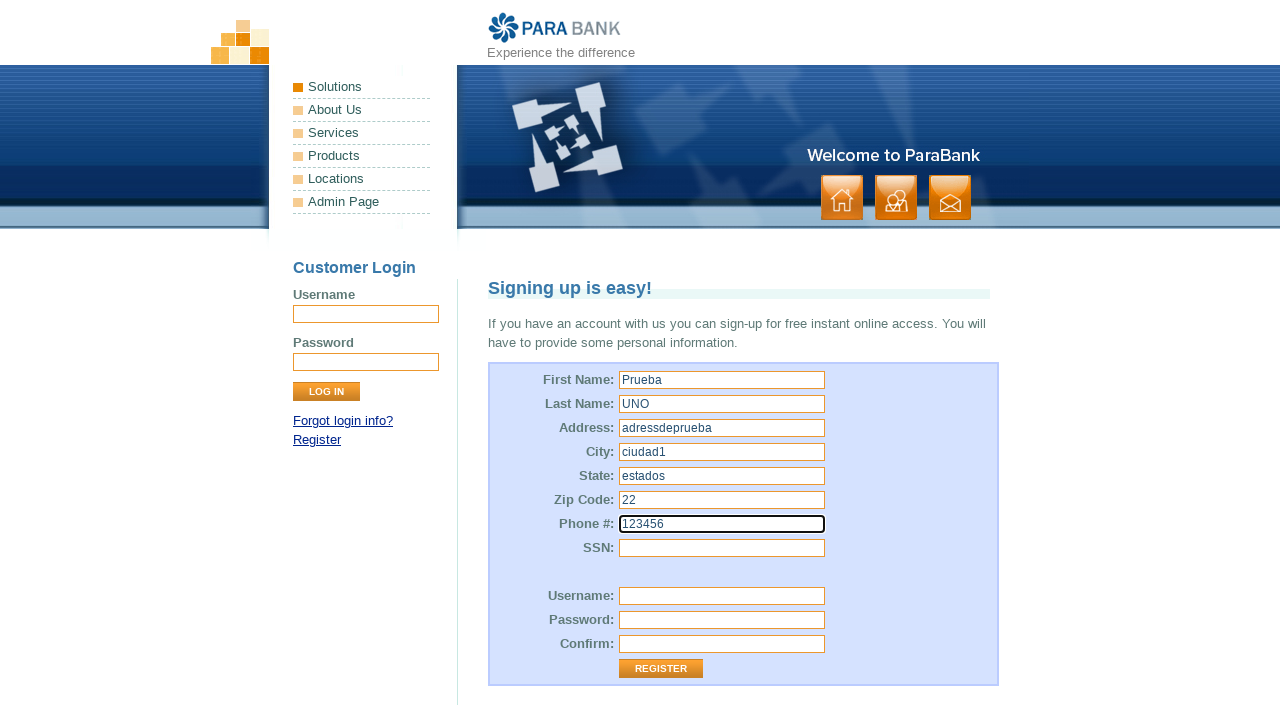

Filled SSN field with '2245' on input[name='customer.ssn']
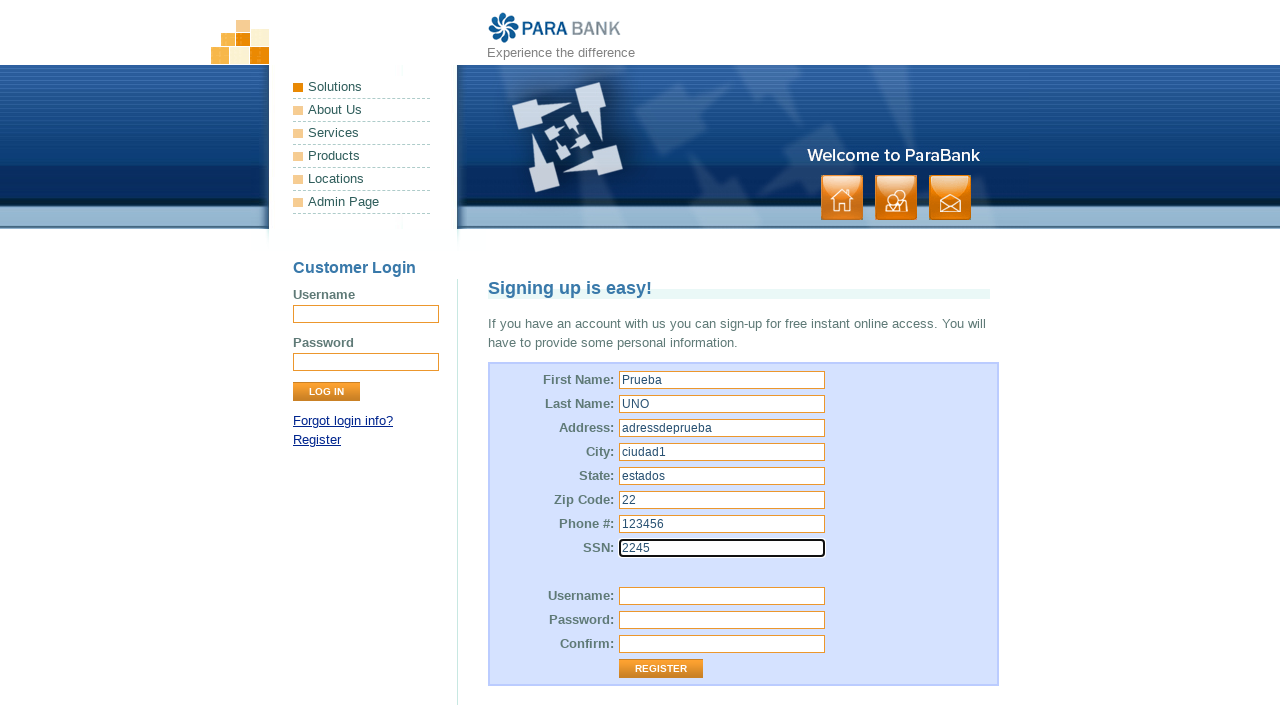

Filled username field with 'testuser_9847' on input[name='customer.username']
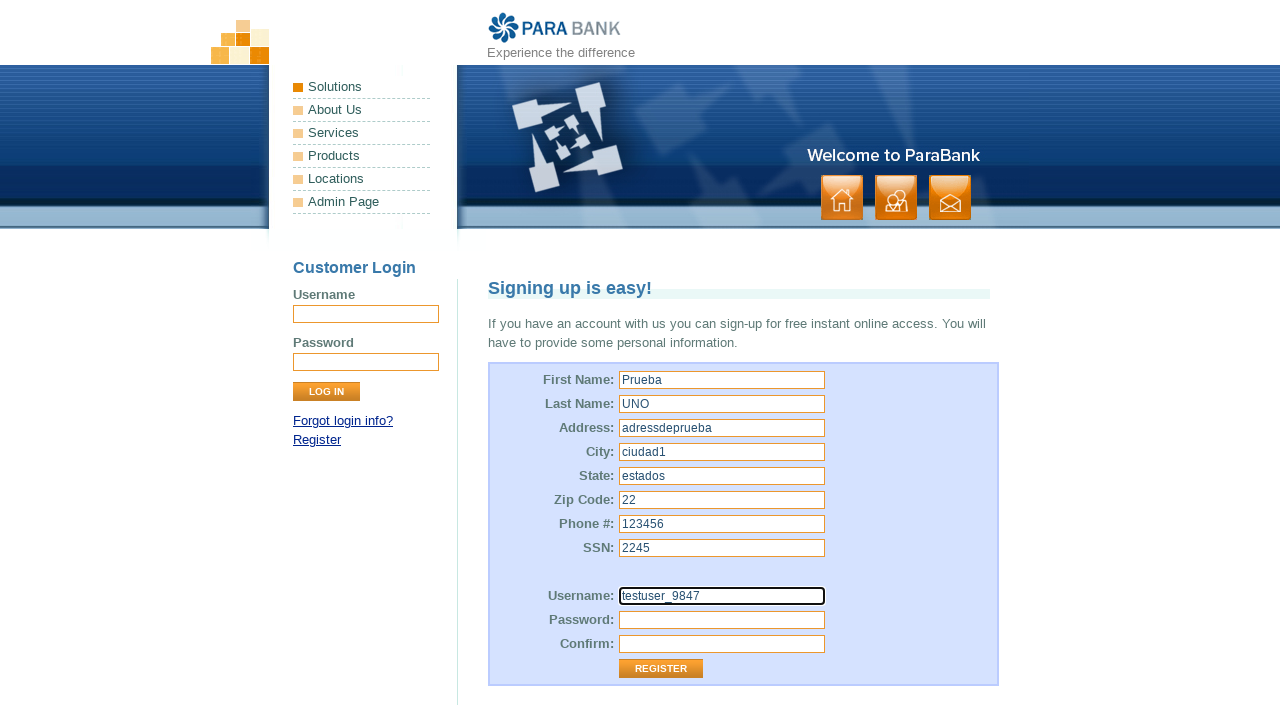

Filled password field with 'password123' on input[name='customer.password']
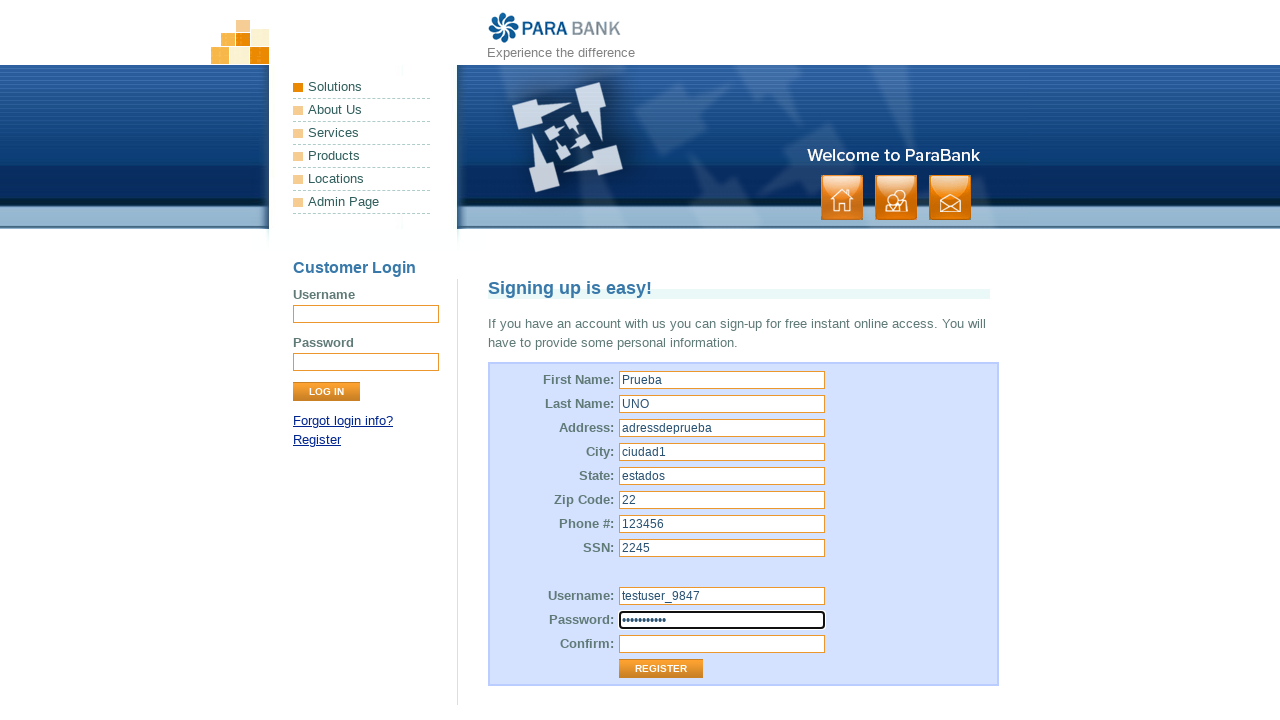

Filled repeated password field with 'password123' on input[name='repeatedPassword']
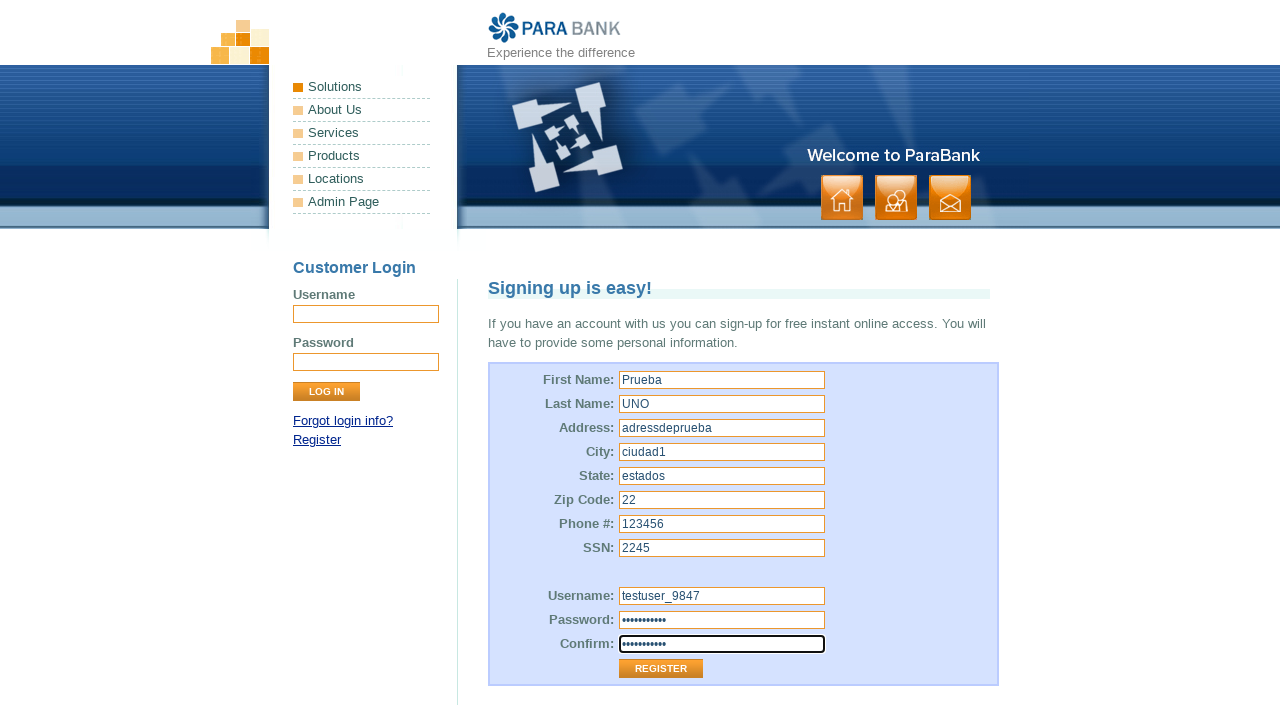

Clicked Register button to submit the registration form at (661, 669) on input[value='Register']
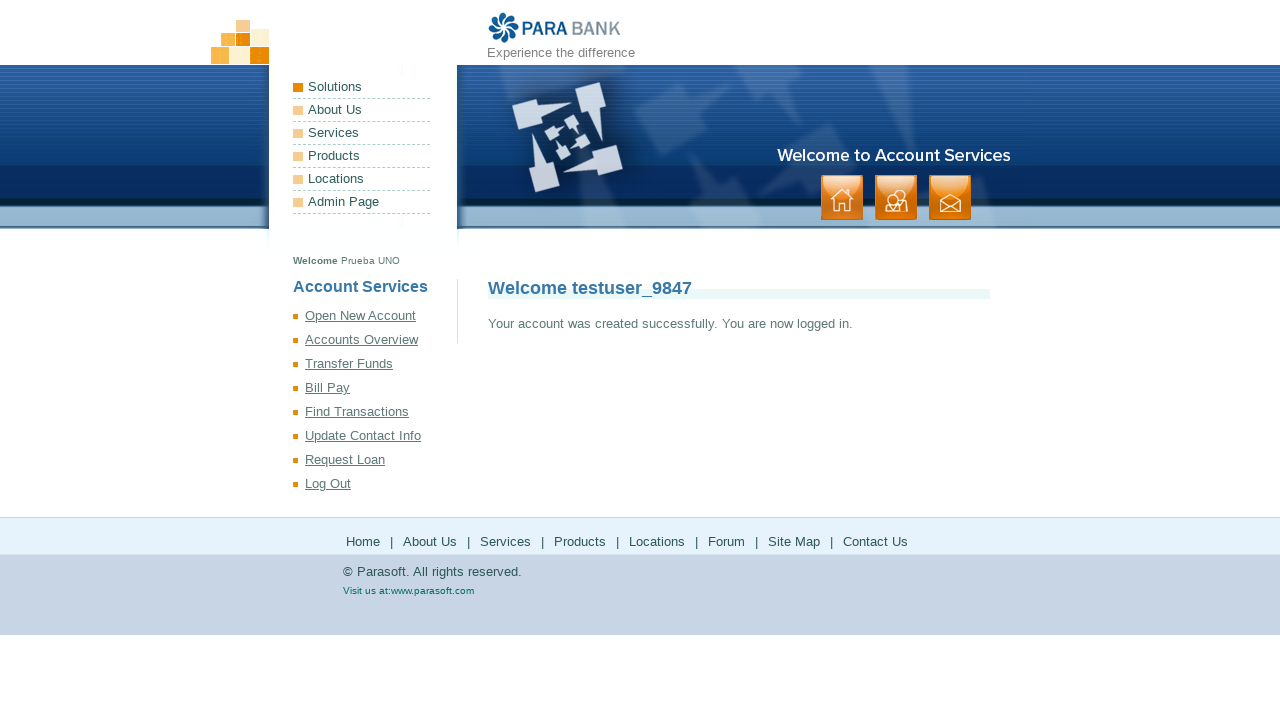

Registration completed successfully - success message appeared
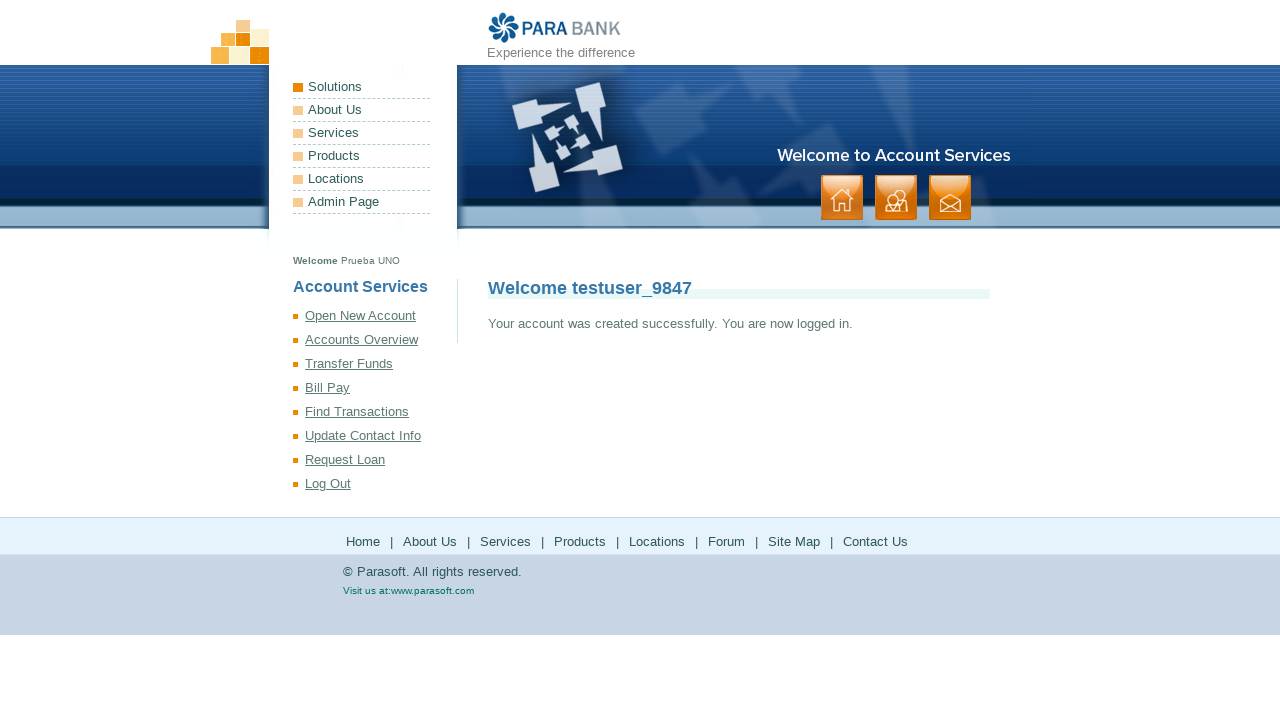

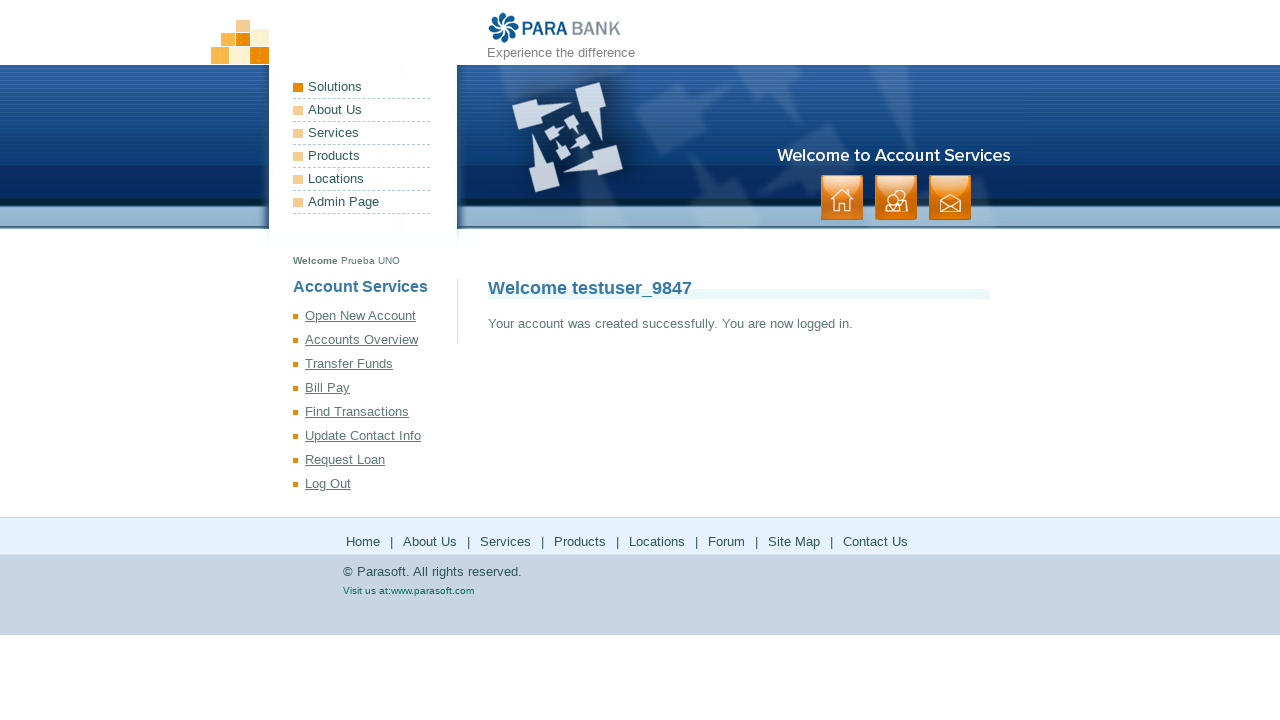